Tests book details page by intercepting API requests to modify stock value and verifying the page displays the expected content including the Add to cart button and stock information

Starting URL: https://danube-web.shop/books/23

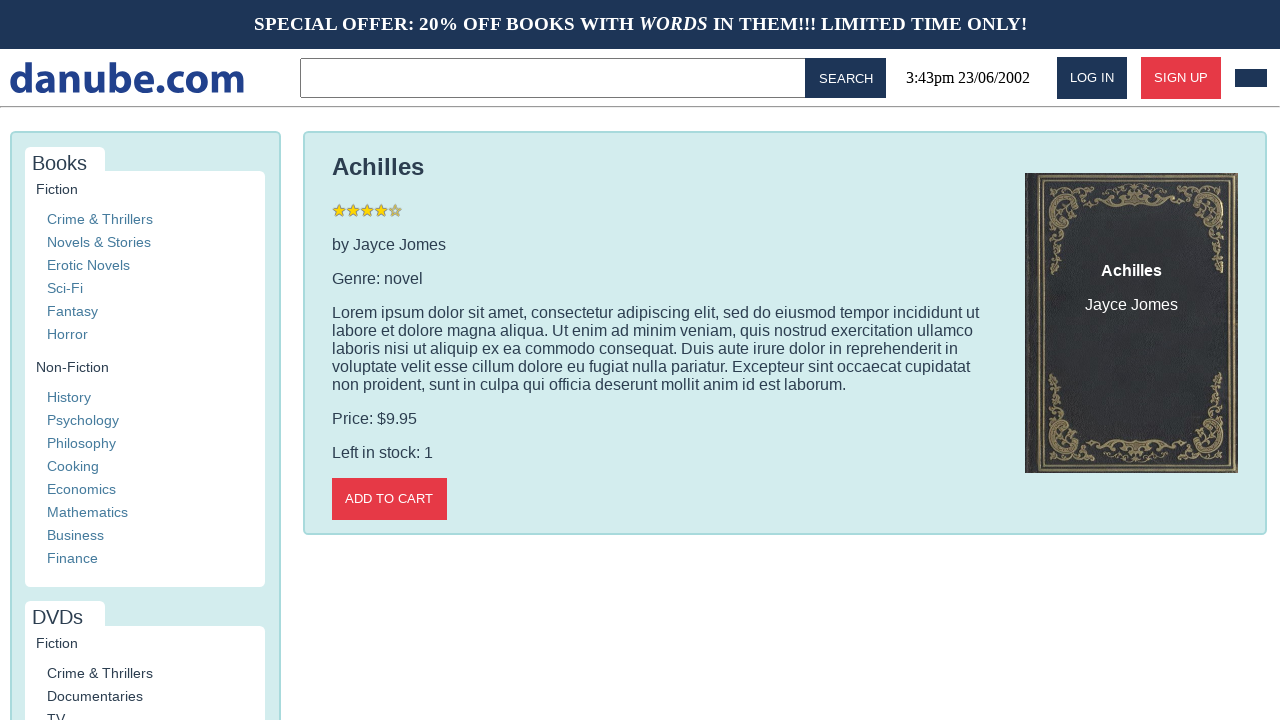

Set up request interception to modify stock value to 0
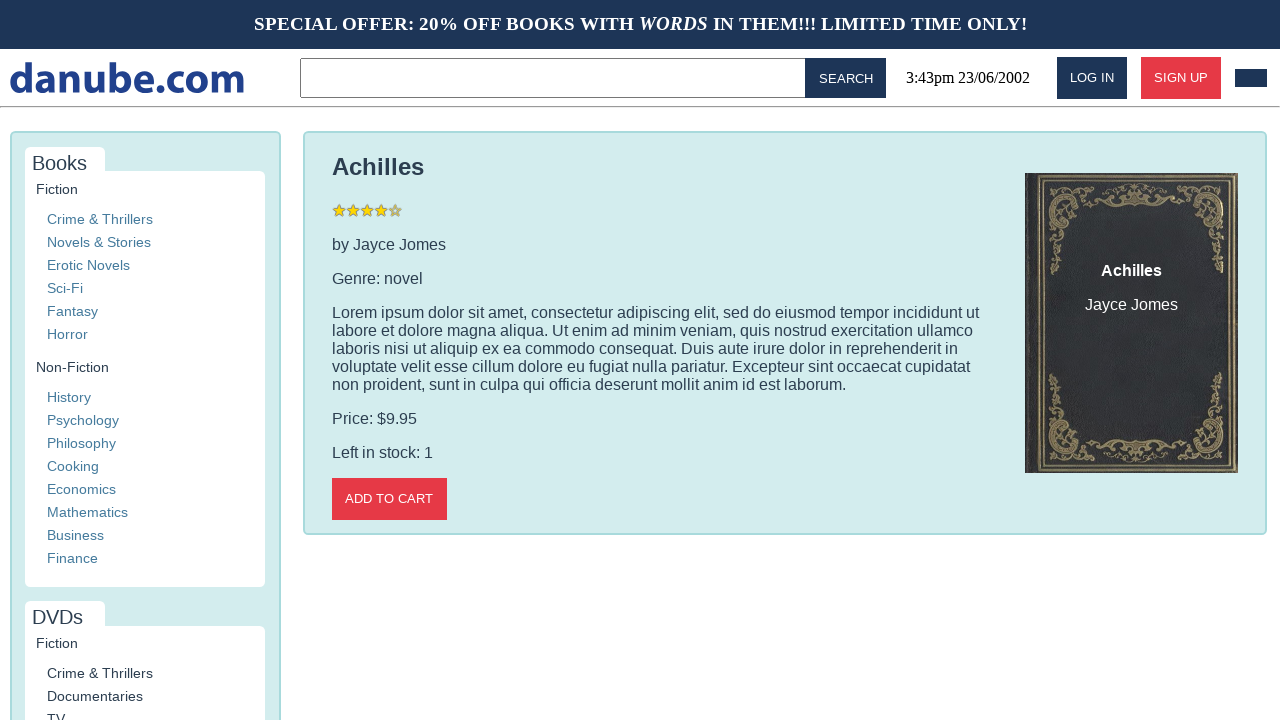

Navigated to book details page at https://danube-web.shop/books/23
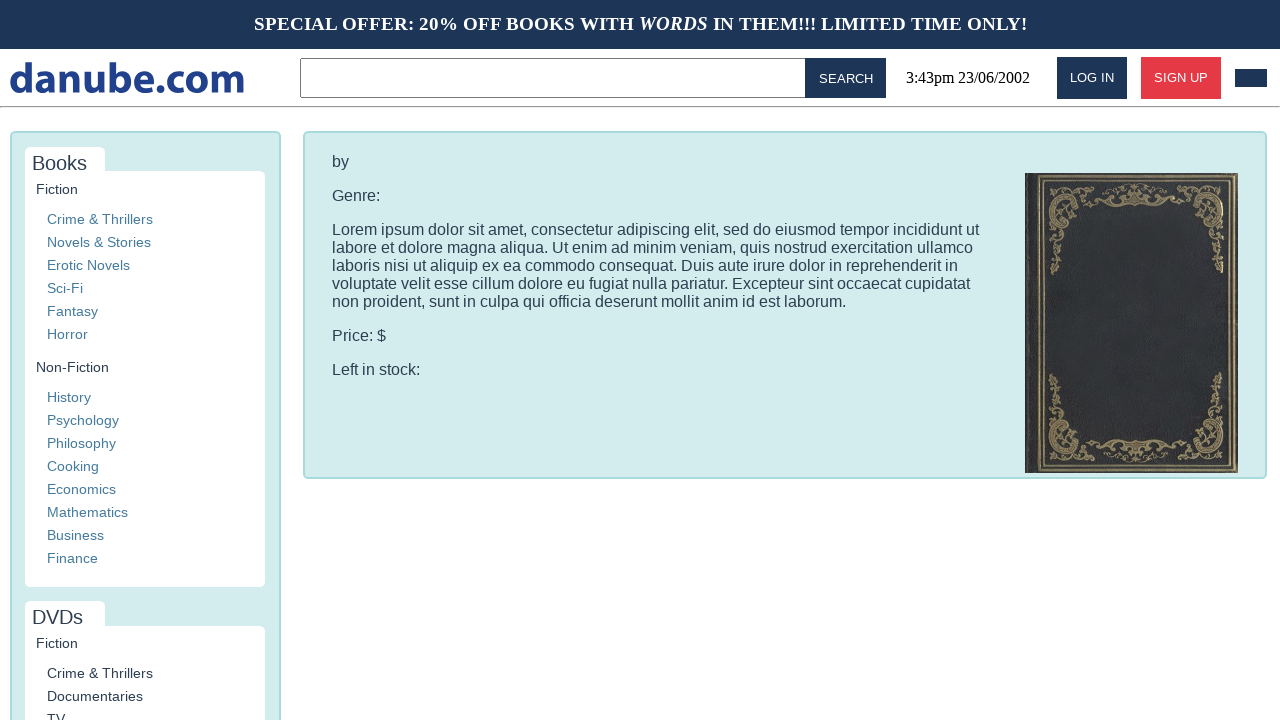

Add to cart button is visible on the page
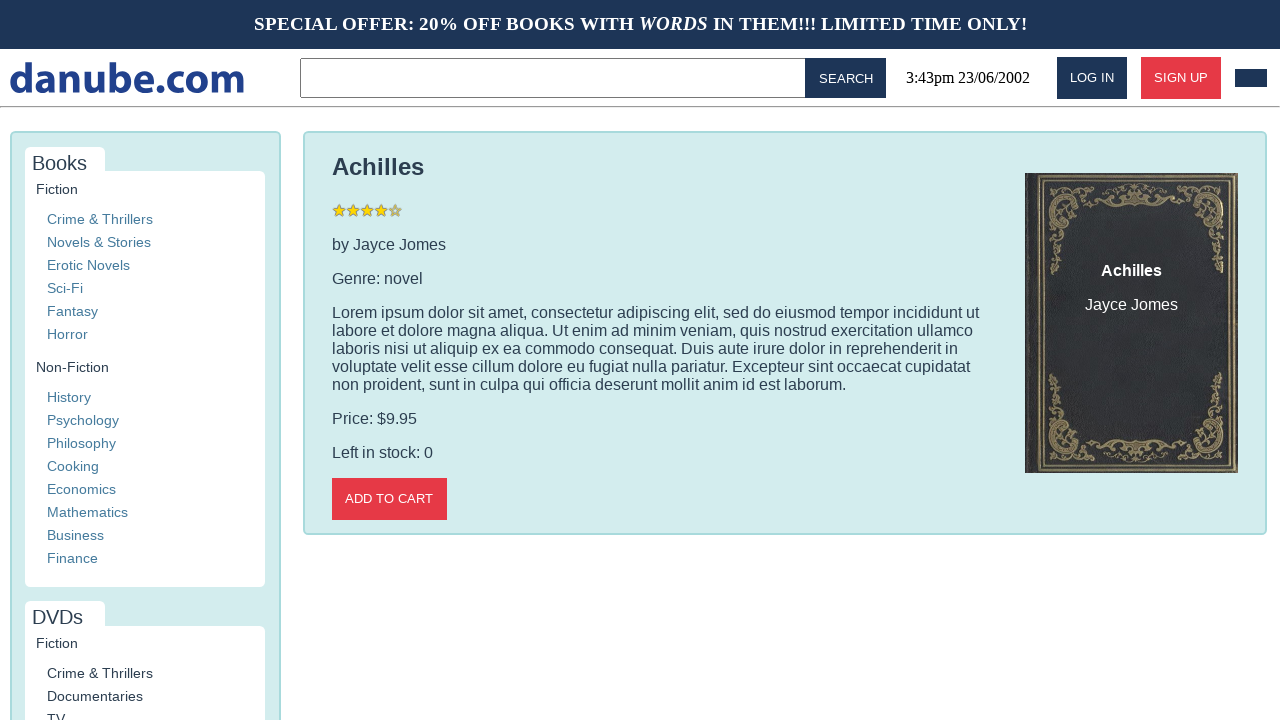

Stock information content is visible on the page
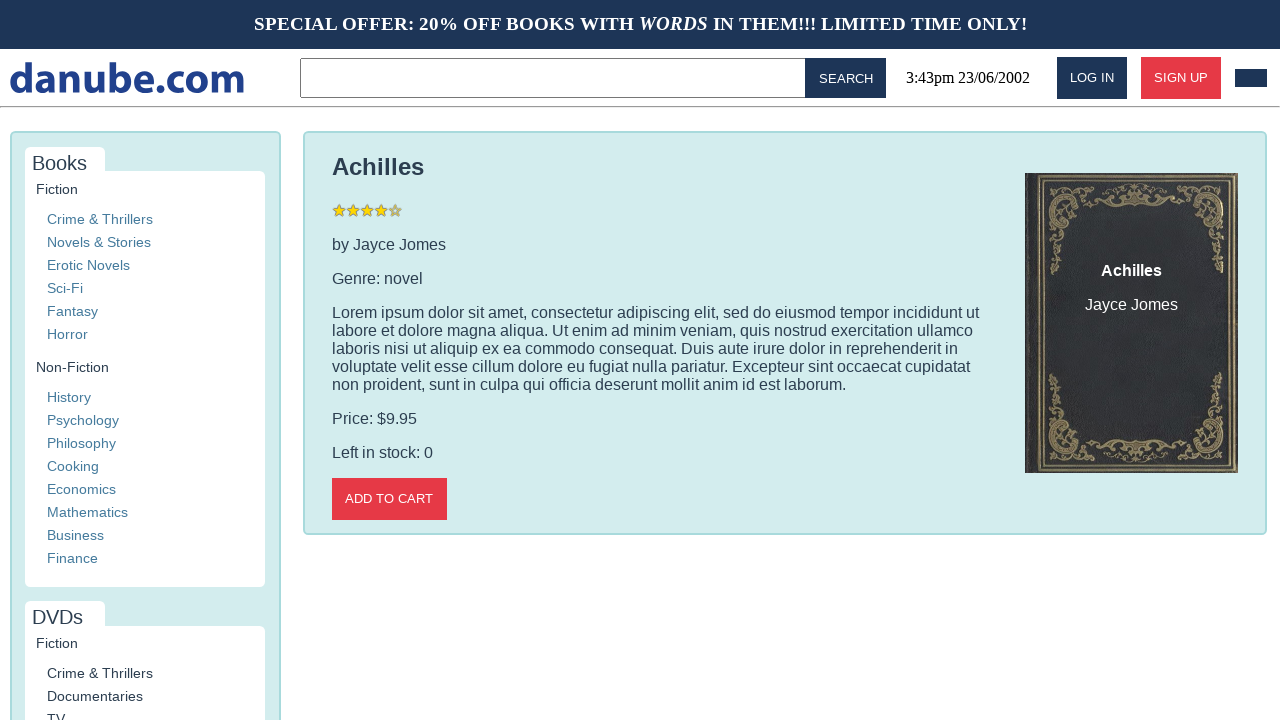

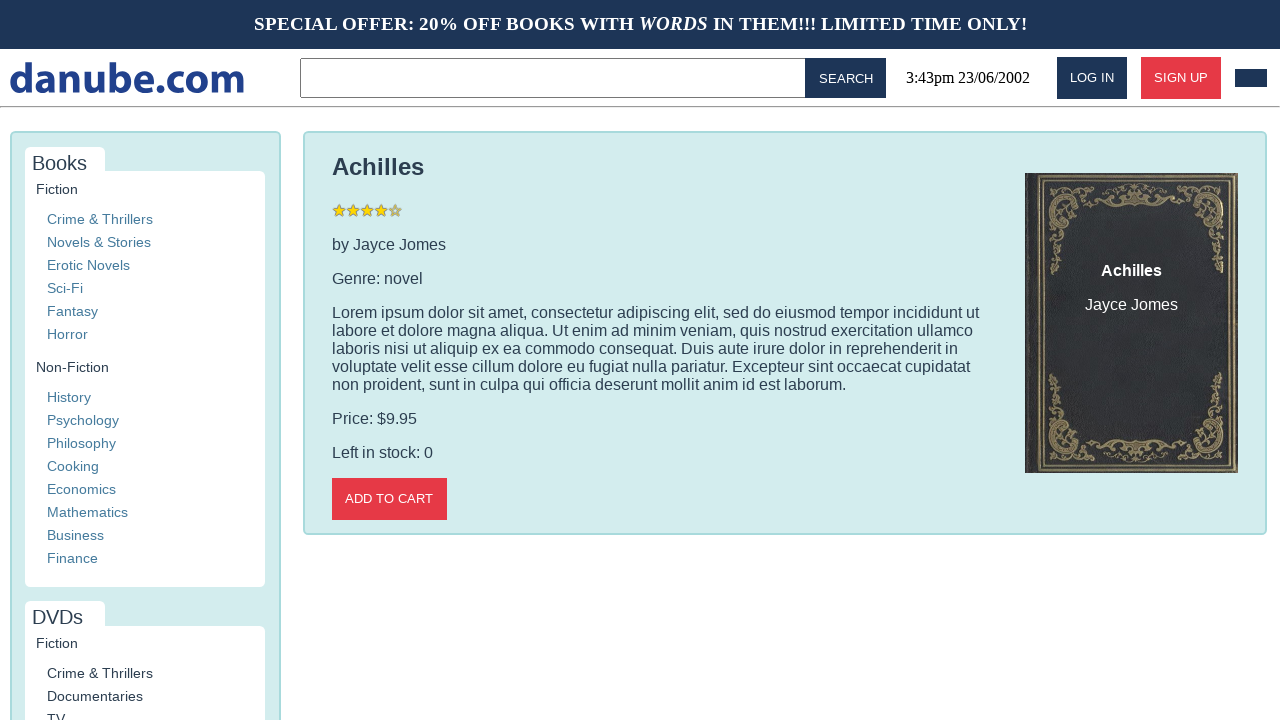